Solves a mathematical captcha by calculating a formula based on a value from the page, then fills the answer and submits the form with checkbox and radio button selections

Starting URL: https://suninjuly.github.io/math.html

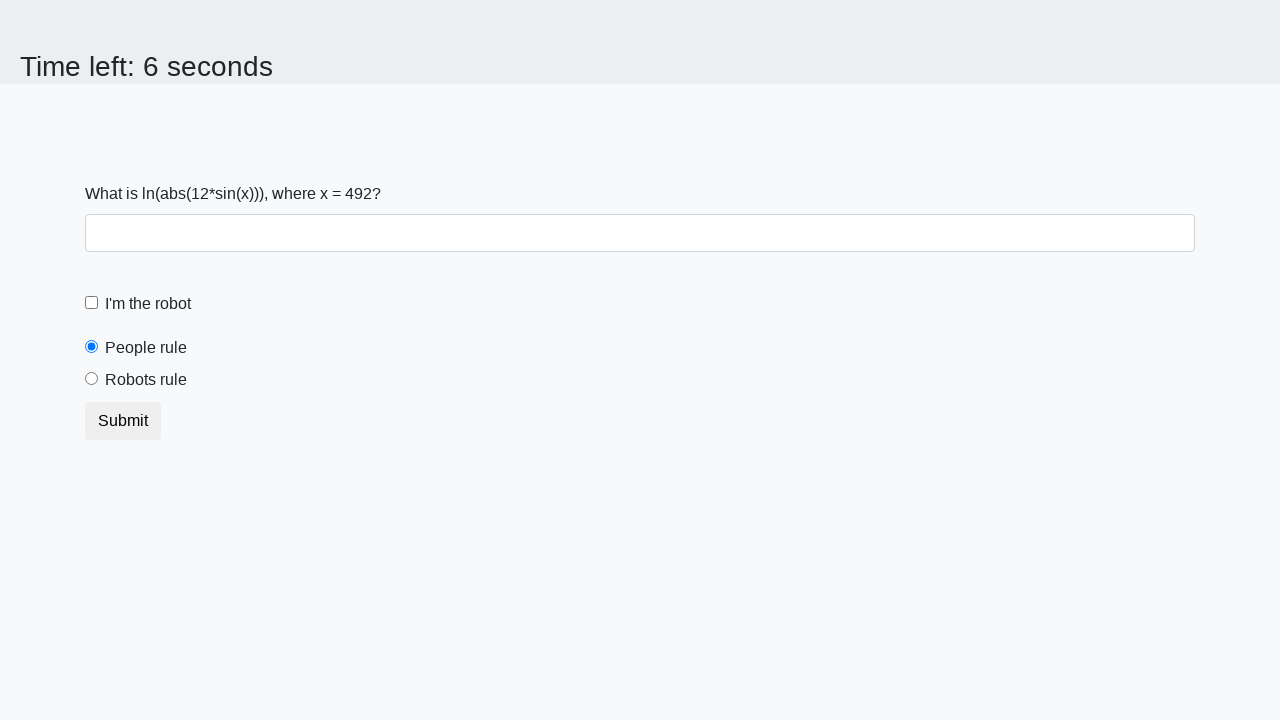

Retrieved numerical value from #input_value element
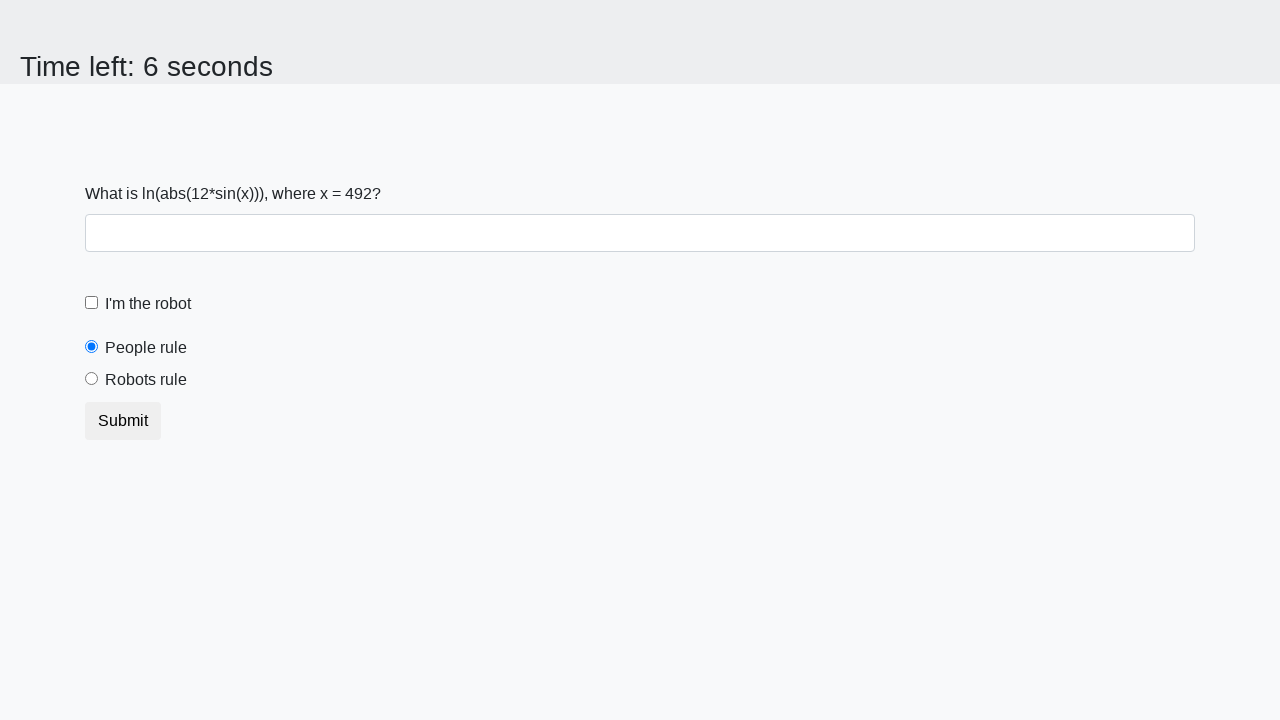

Calculated mathematical formula result from retrieved value
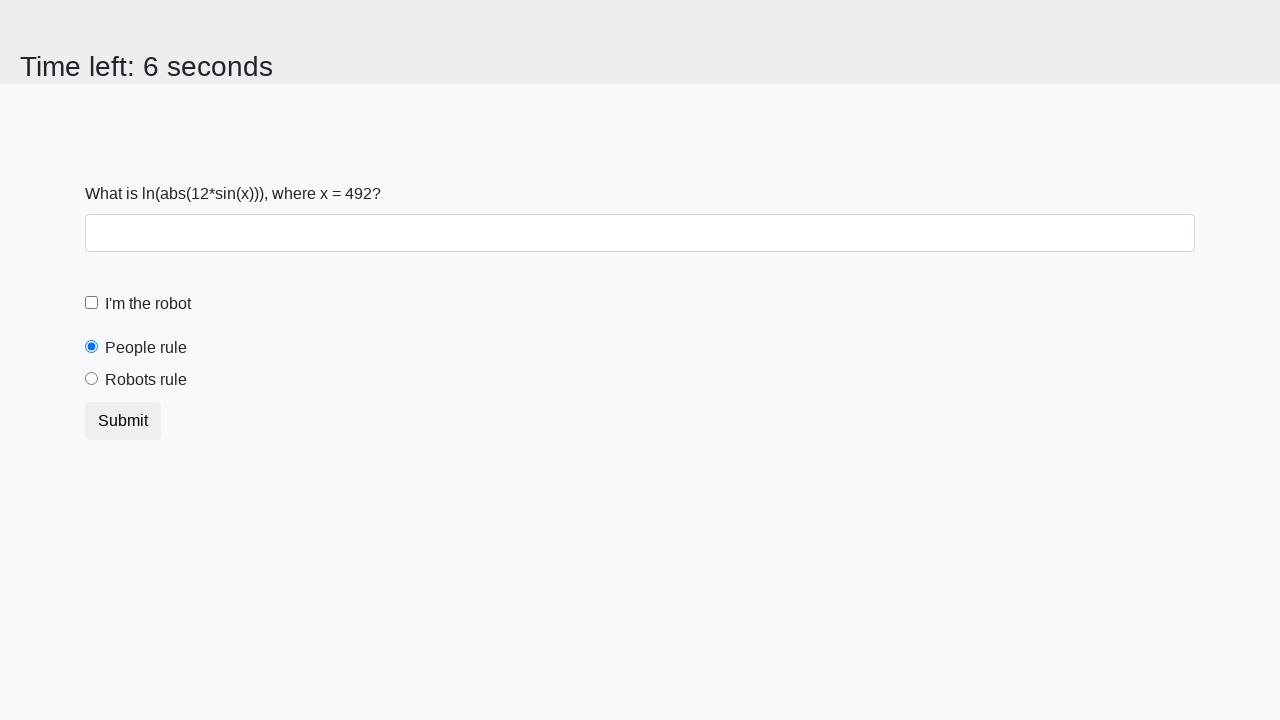

Filled answer field with calculated formula result on #answer
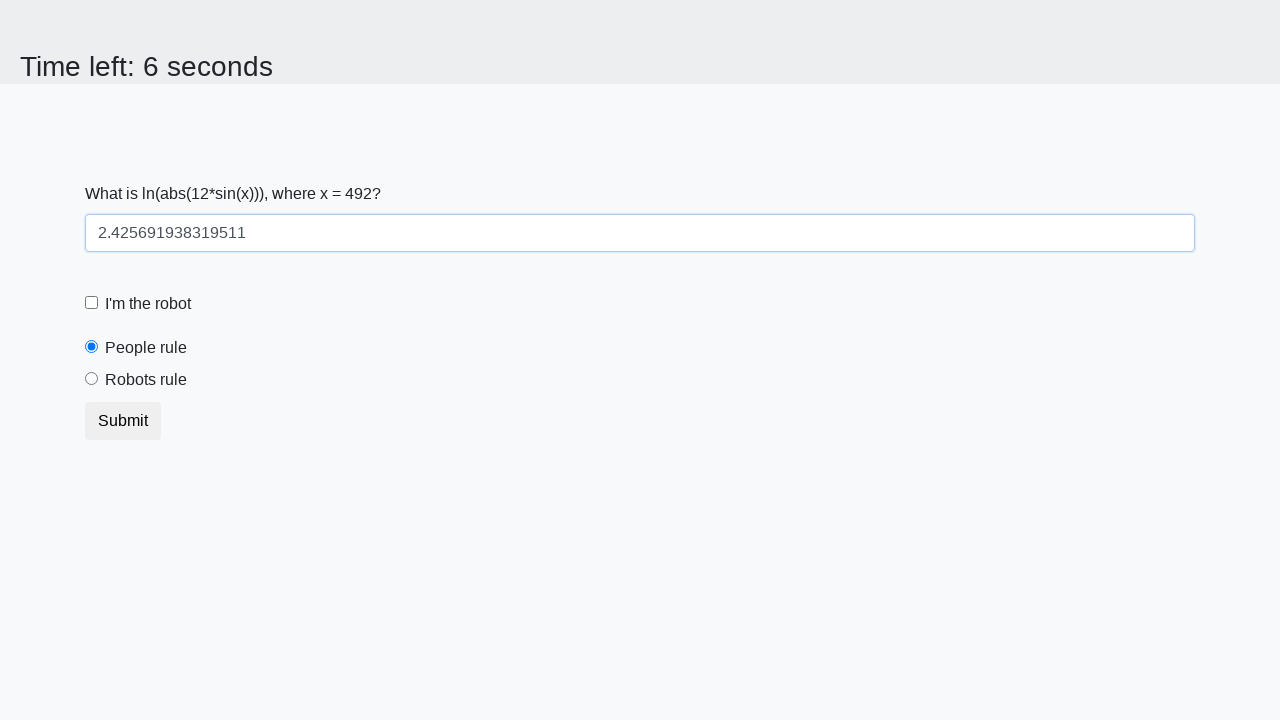

Clicked robot checkbox label at (148, 304) on [for='robotCheckbox']
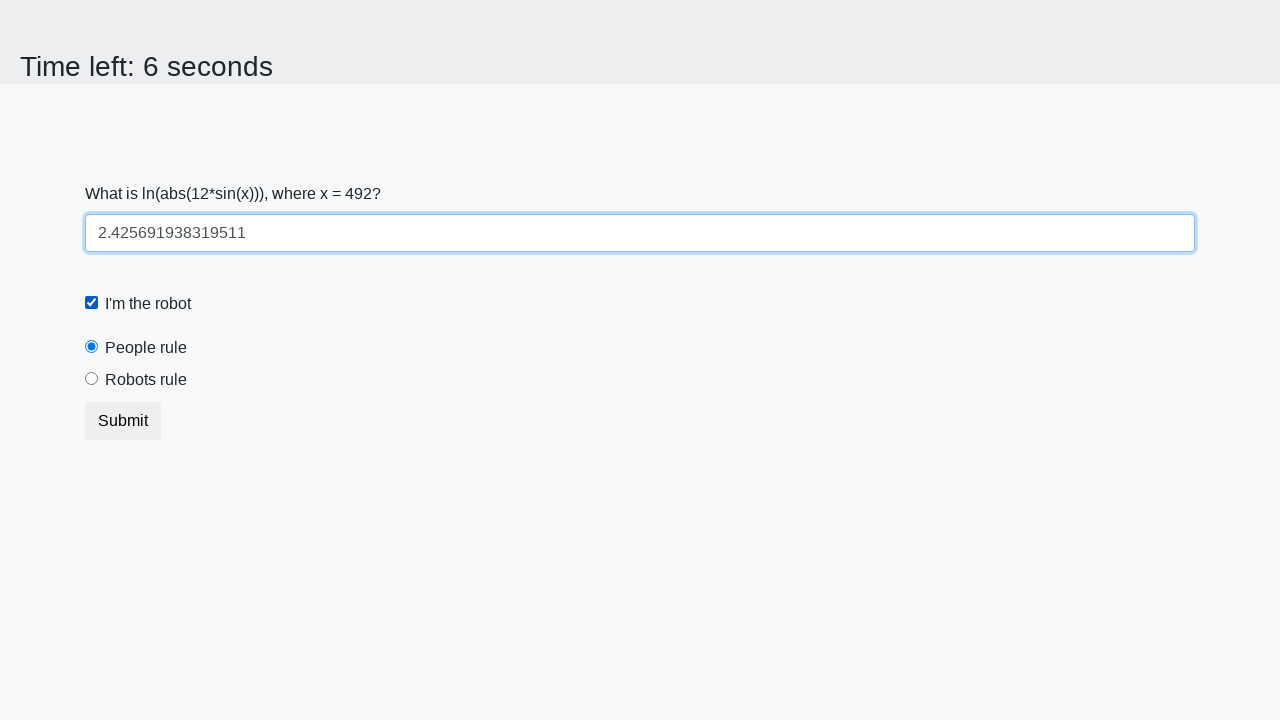

Clicked robots rule radio button label at (146, 380) on [for='robotsRule']
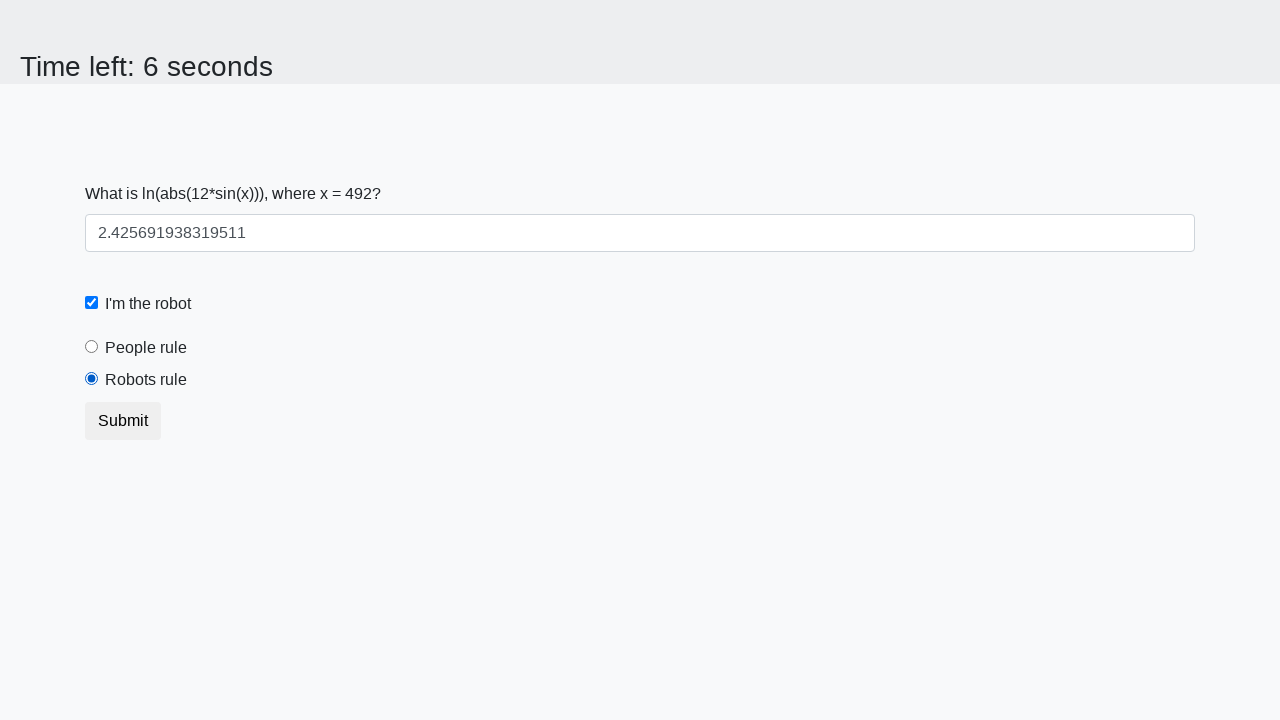

Clicked submit button to submit form at (123, 421) on .btn
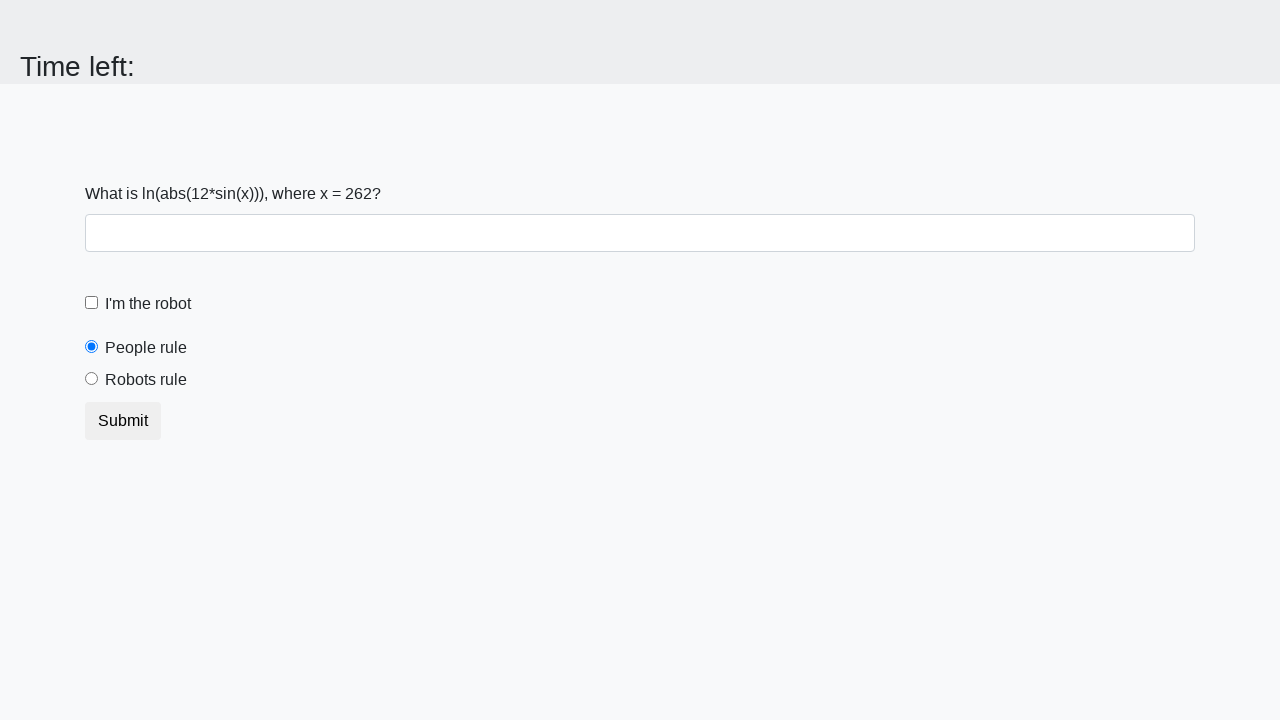

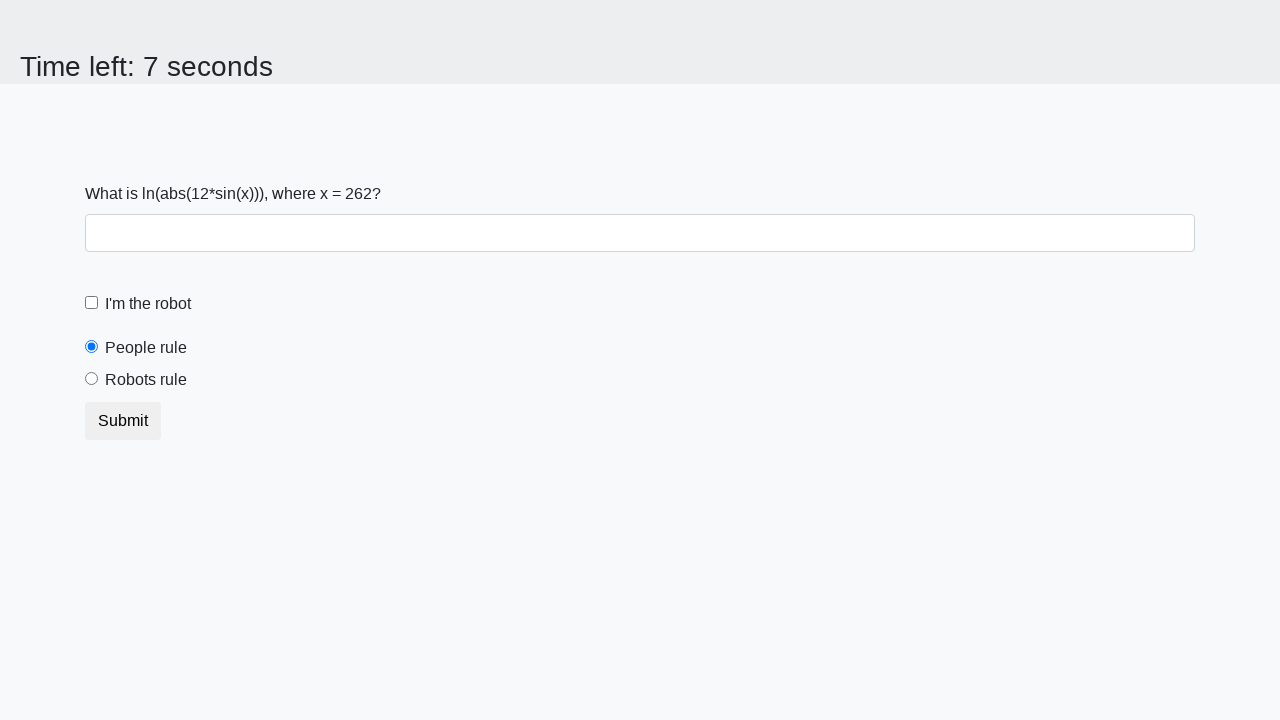